Simple navigation test that opens a browser, maximizes the window, and navigates to a website to verify it loads correctly.

Starting URL: https://vctcpune.com/

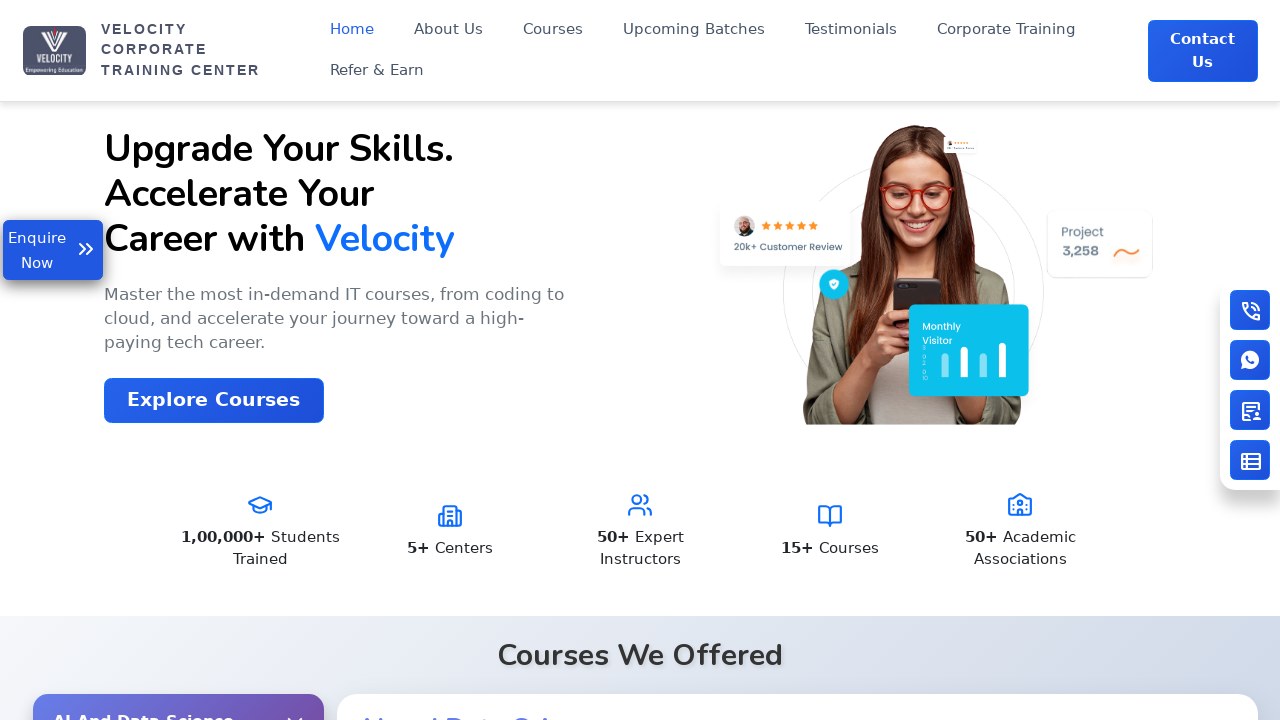

Page loaded completely
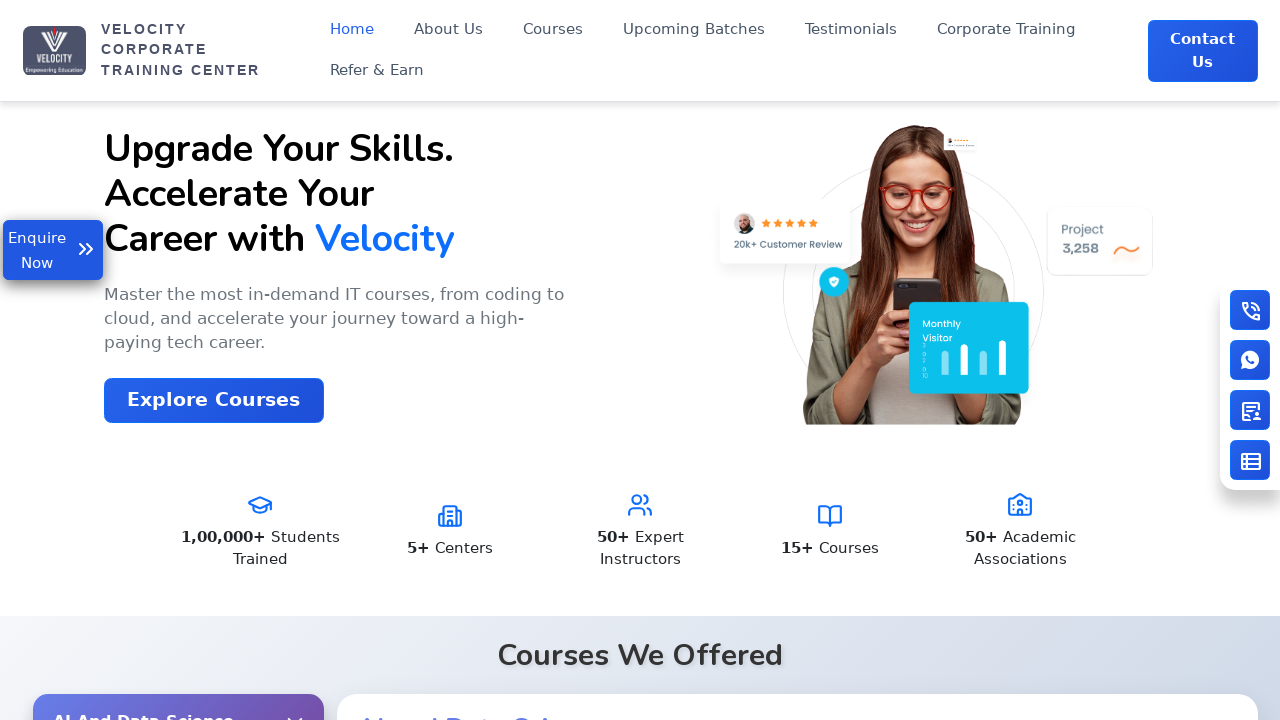

Waited 2 seconds for additional page stabilization
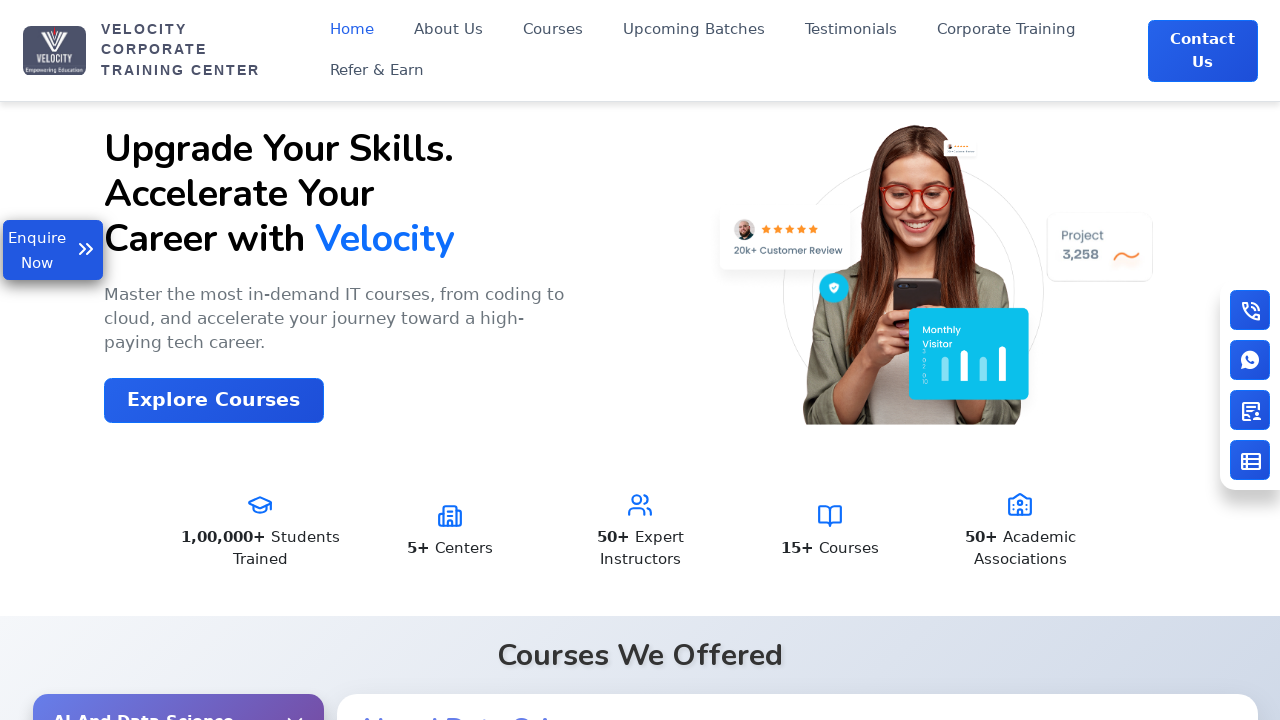

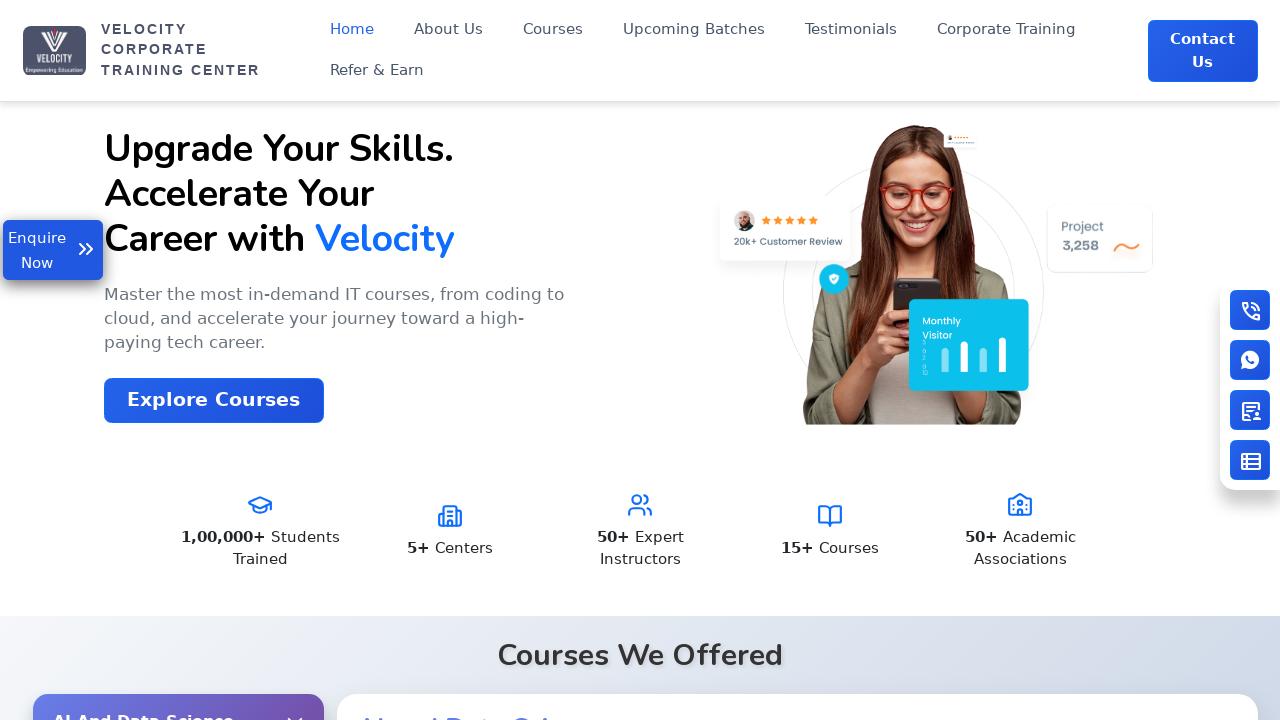